Tests page load functionality by navigating to a website and verifying the page title is retrieved

Starting URL: https://www.hyrtutorials.com/

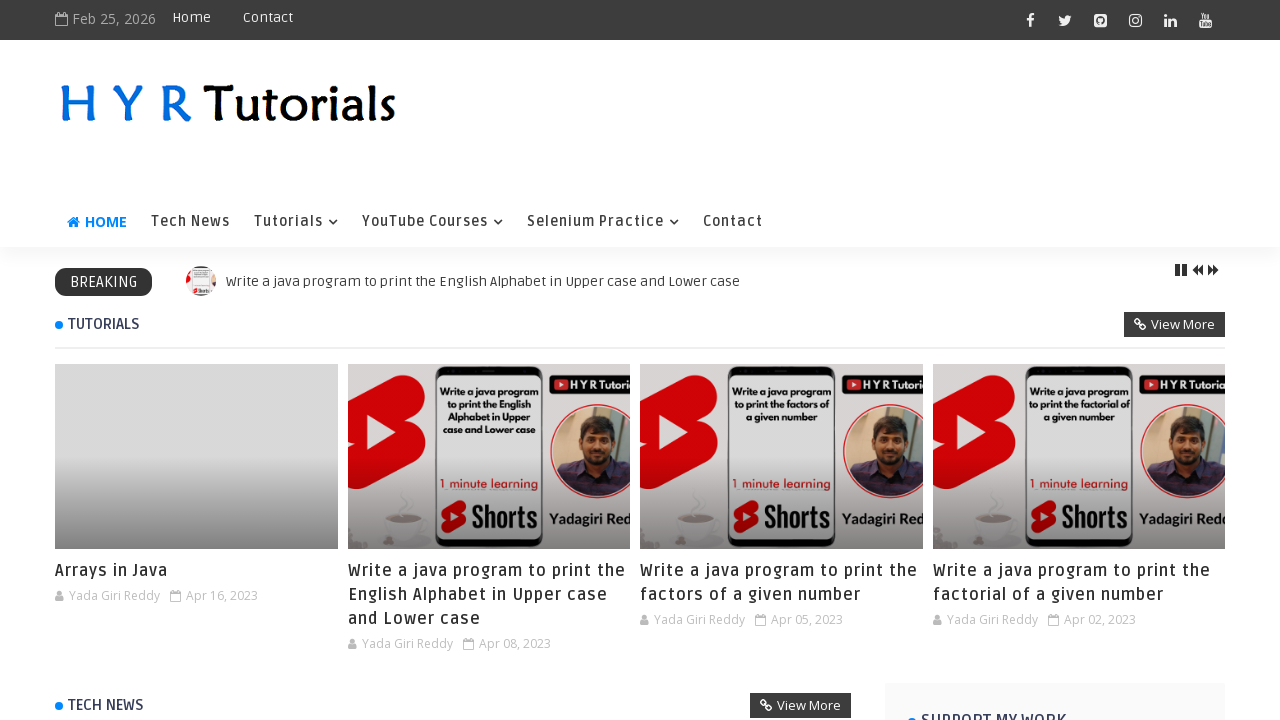

Waited for page to reach networkidle load state
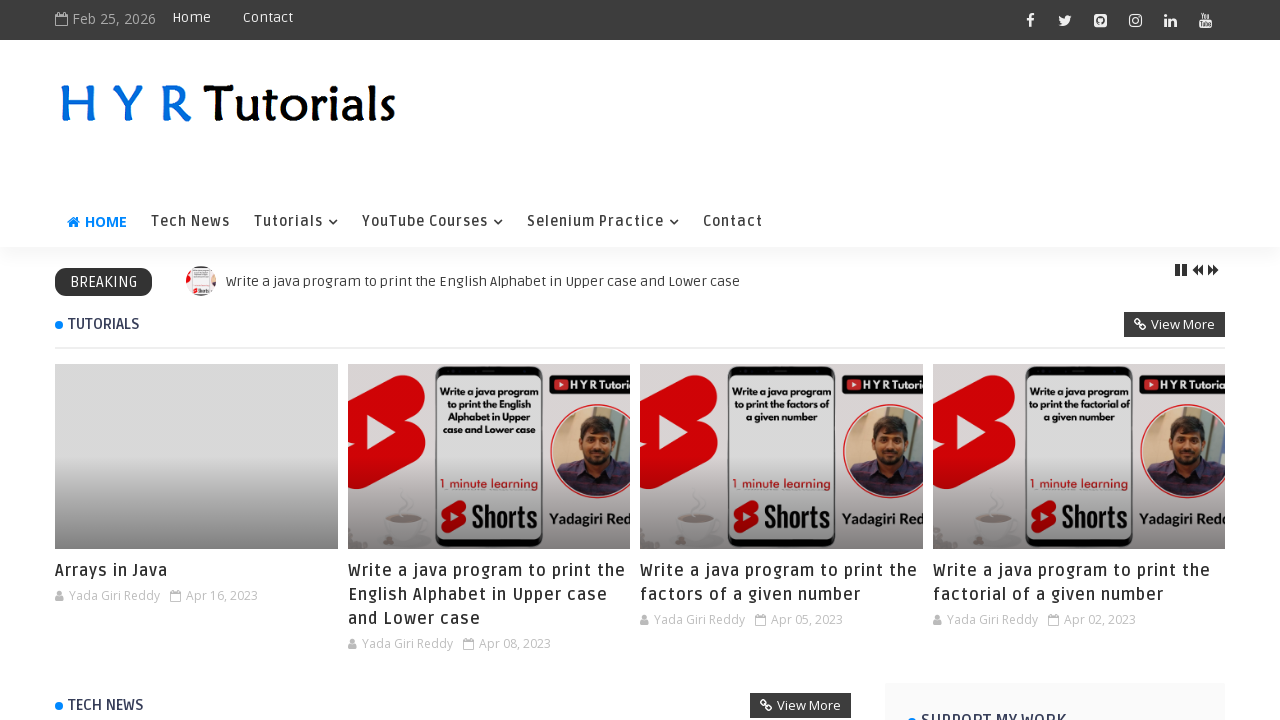

Retrieved page title: 'H Y R Tutorials - H Y R Tutorials'
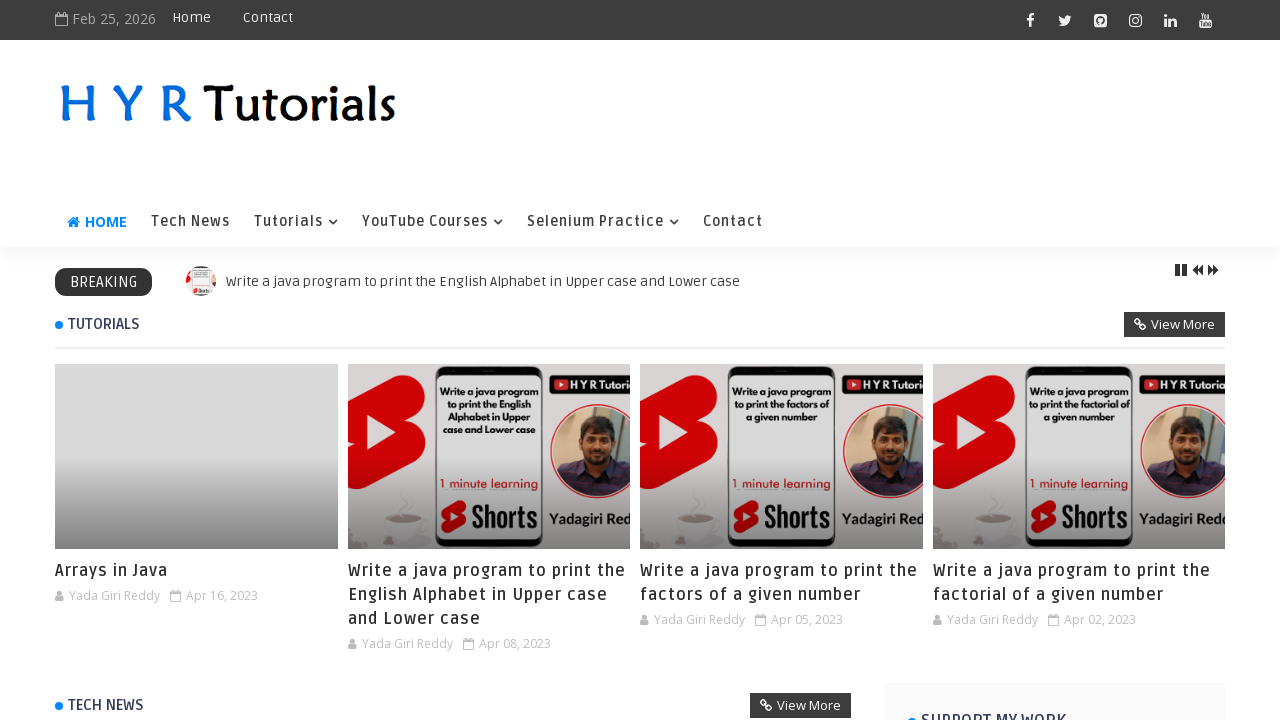

Verified page title is not empty
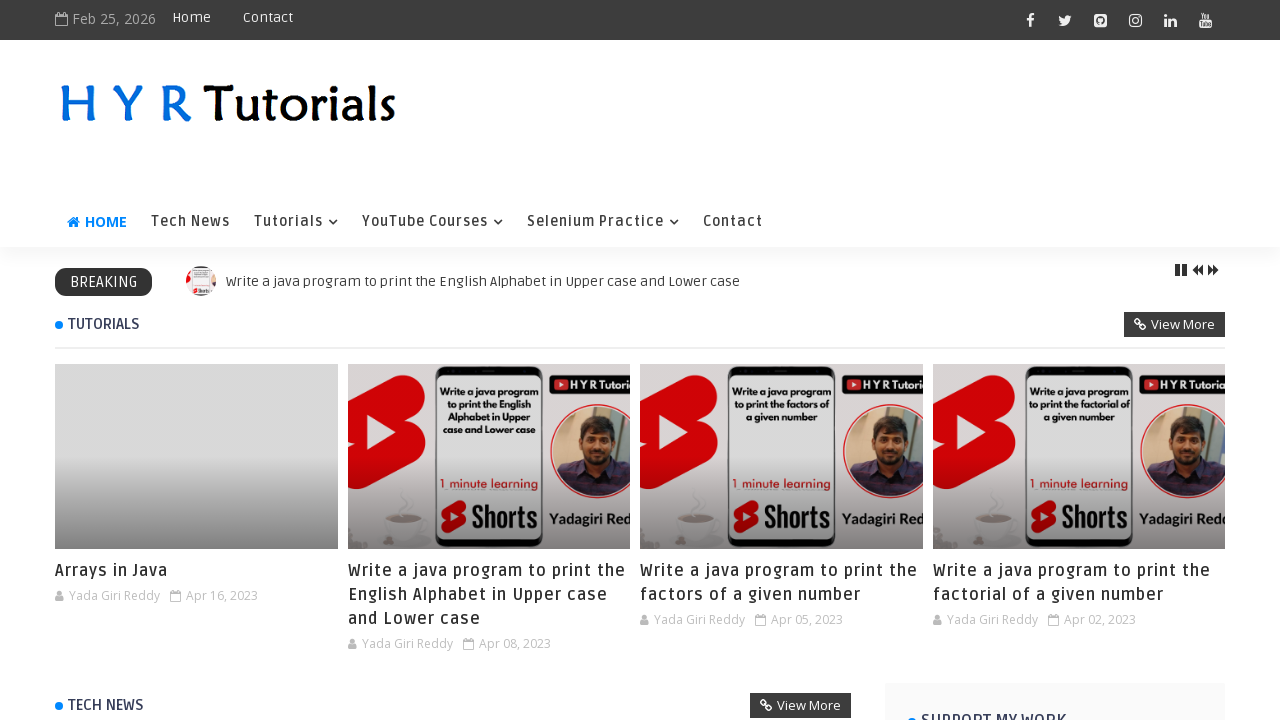

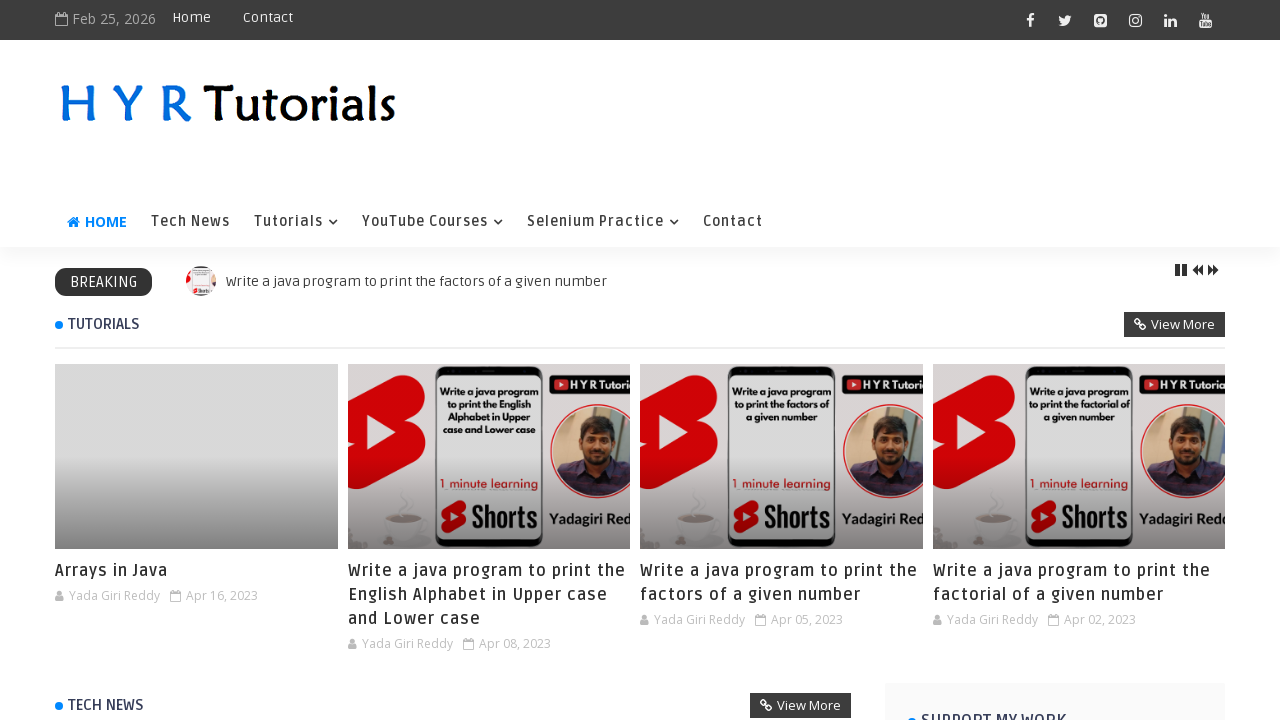